Tests text input functionality by entering text in an input field and clicking a button to update its label

Starting URL: http://uitestingplayground.com/textinput

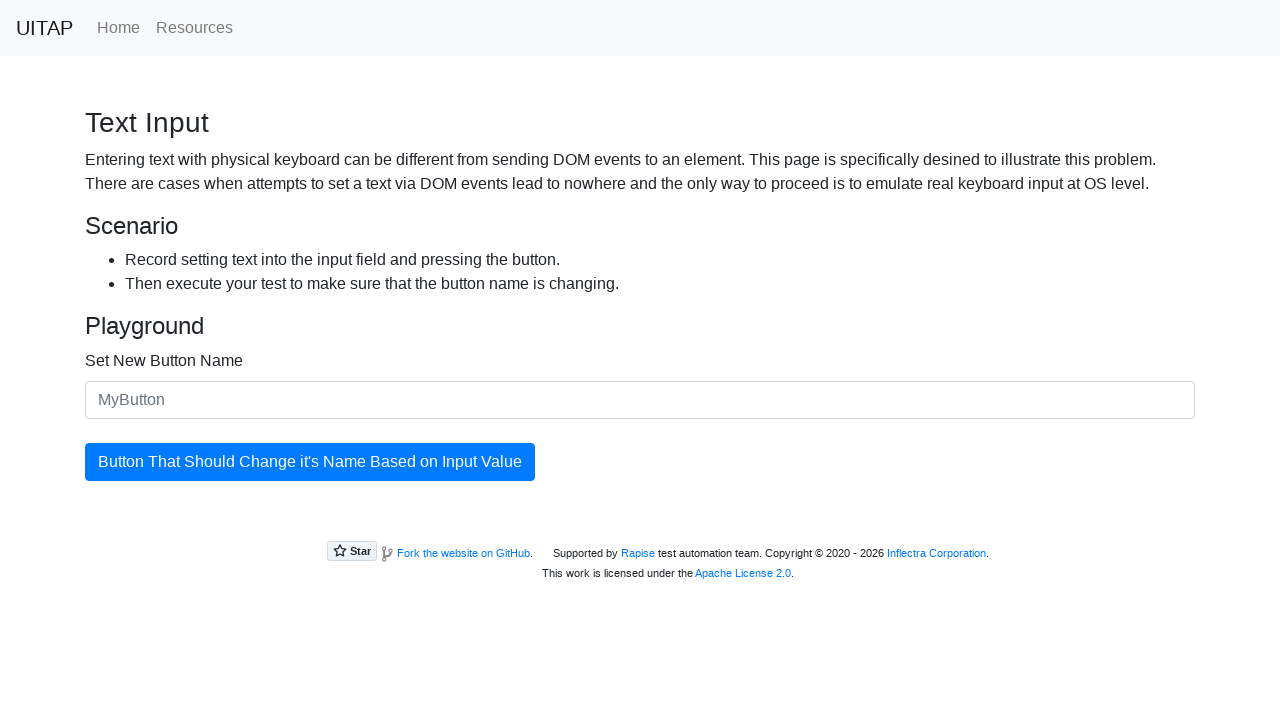

Entered 'SkyPro' in the input field on #newButtonName
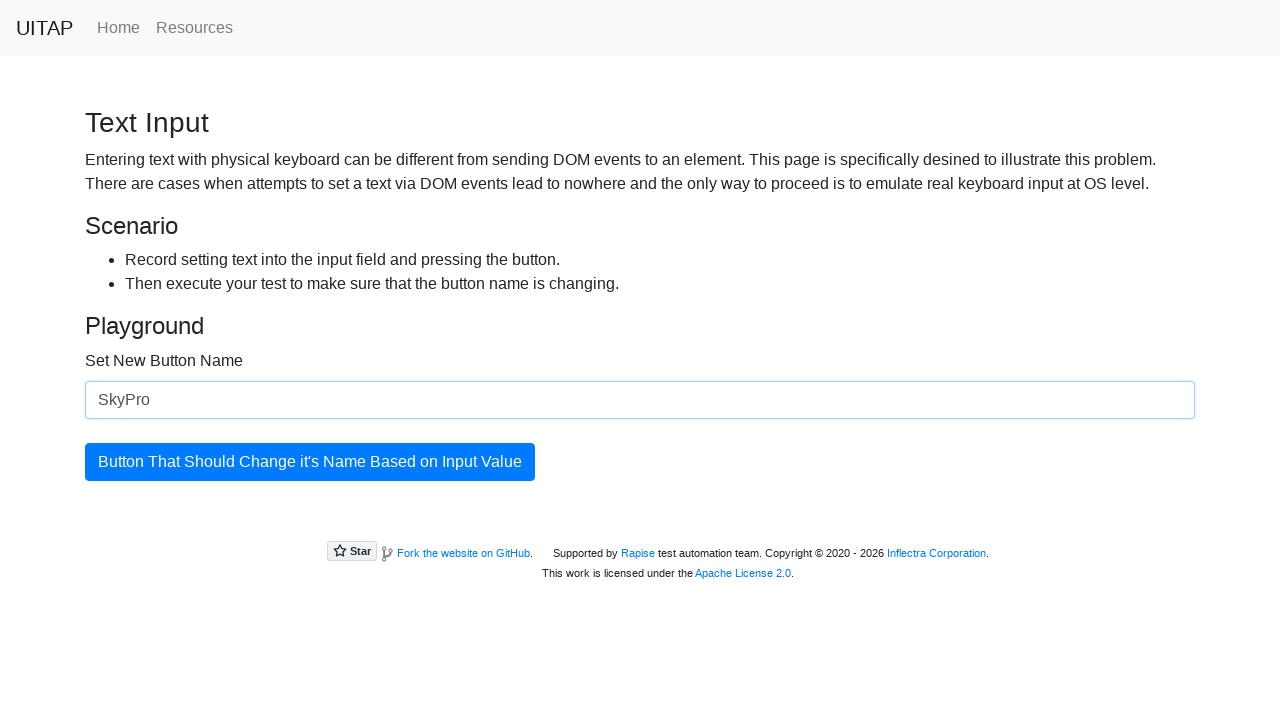

Clicked the button to update its label at (310, 462) on #updatingButton
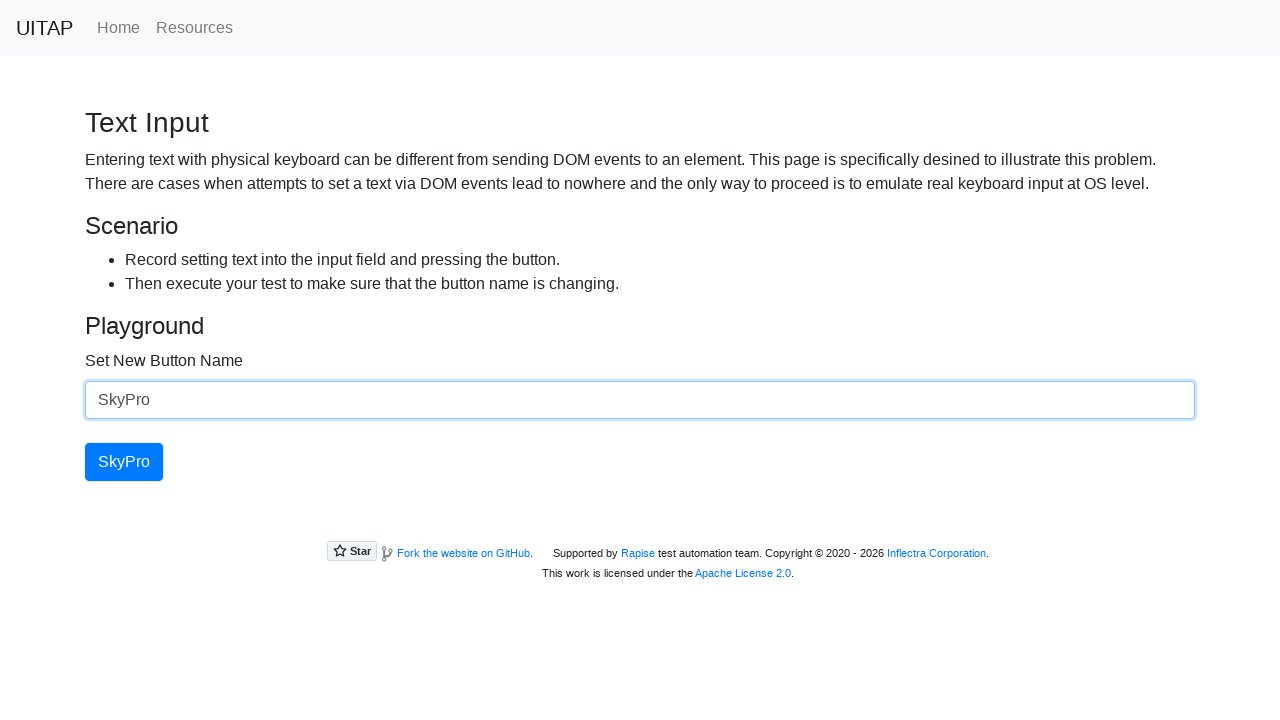

Retrieved updated button text: 'SkyPro'
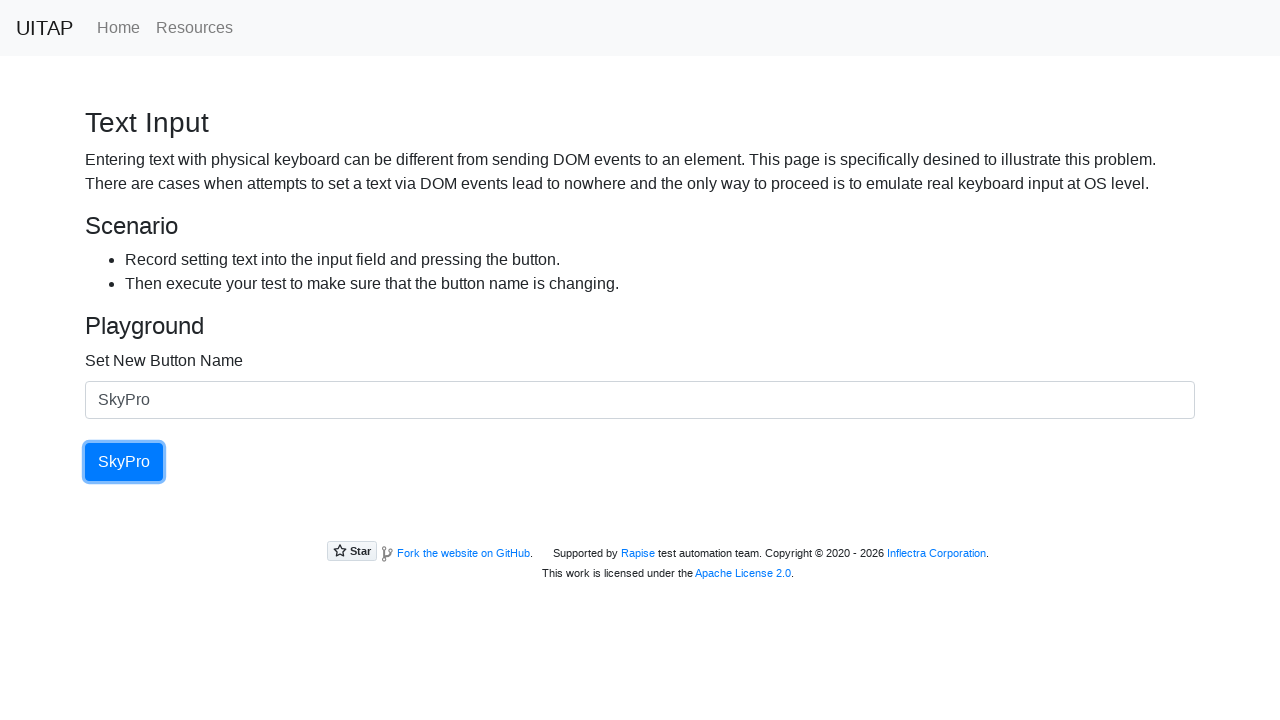

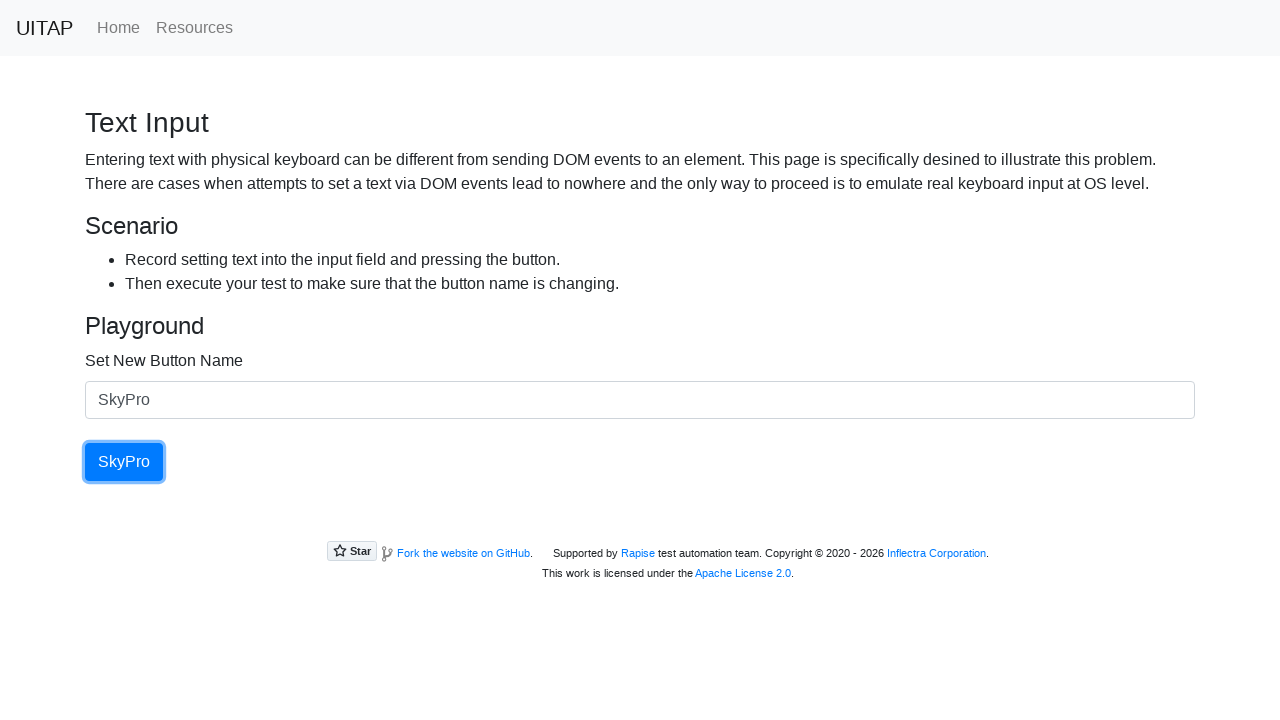